Tests dynamic element creation and deletion by clicking the "Add Element" button multiple times to create elements, then clicking the created "Delete" buttons to remove them

Starting URL: https://the-internet.herokuapp.com/add_remove_elements/

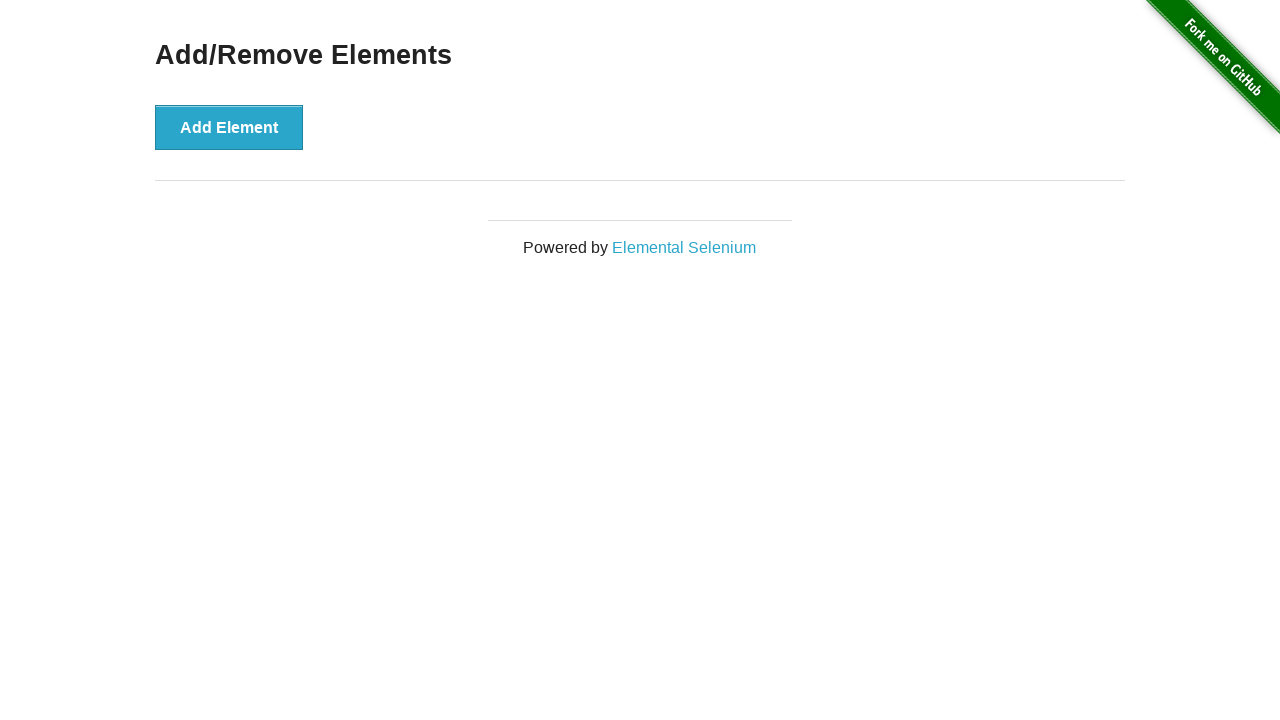

Clicked 'Add Element' button (iteration 1) at (229, 127) on xpath=/html/body/div[2]/div/div/button
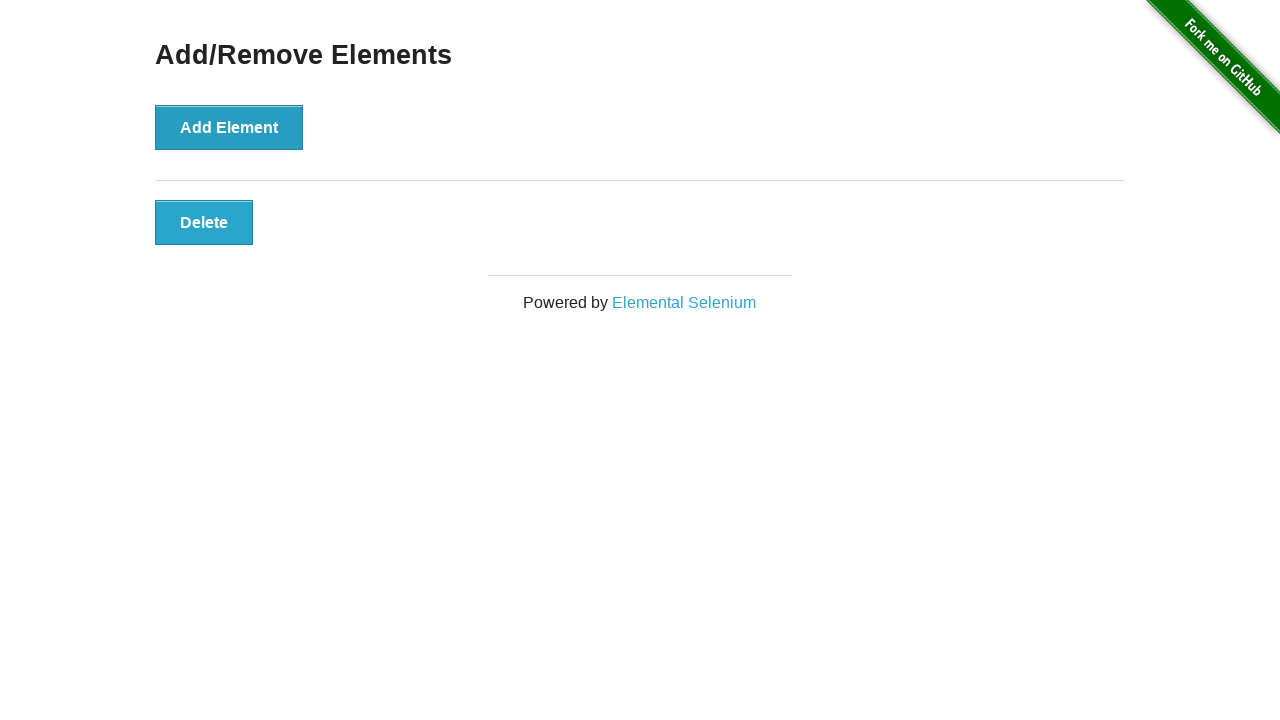

Waited 1 second after adding element
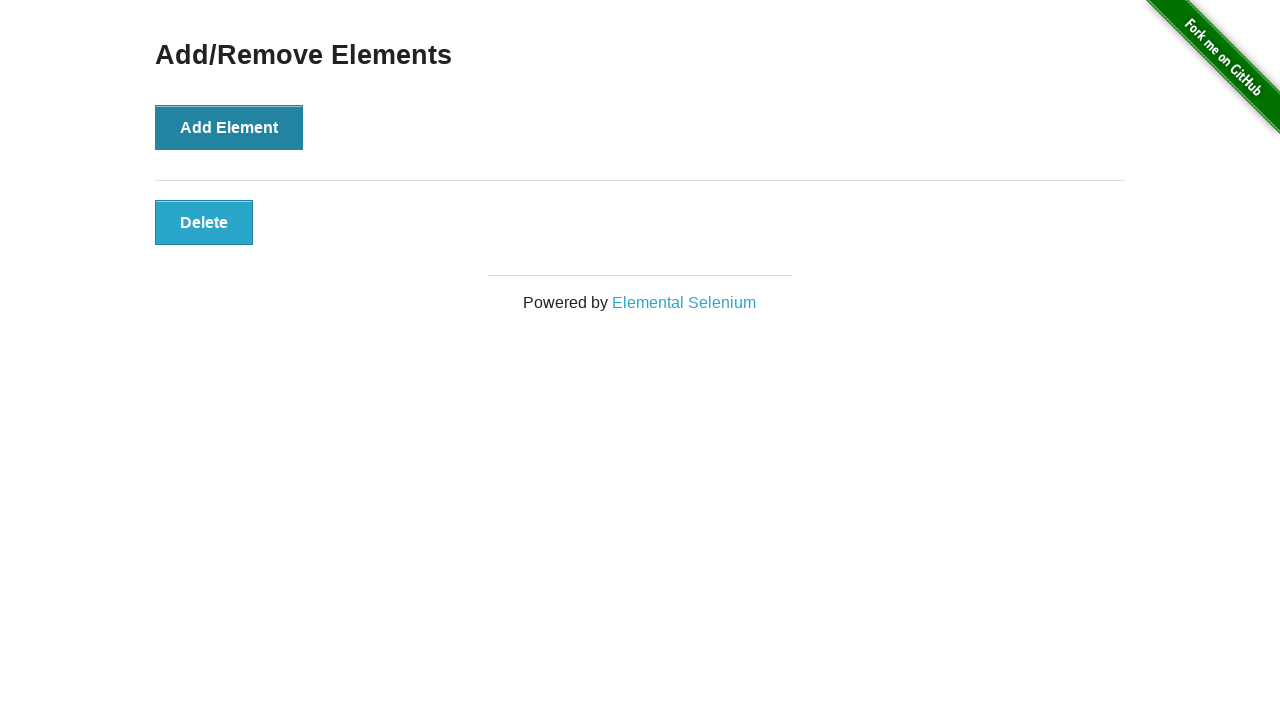

Clicked 'Add Element' button (iteration 2) at (229, 127) on xpath=/html/body/div[2]/div/div/button
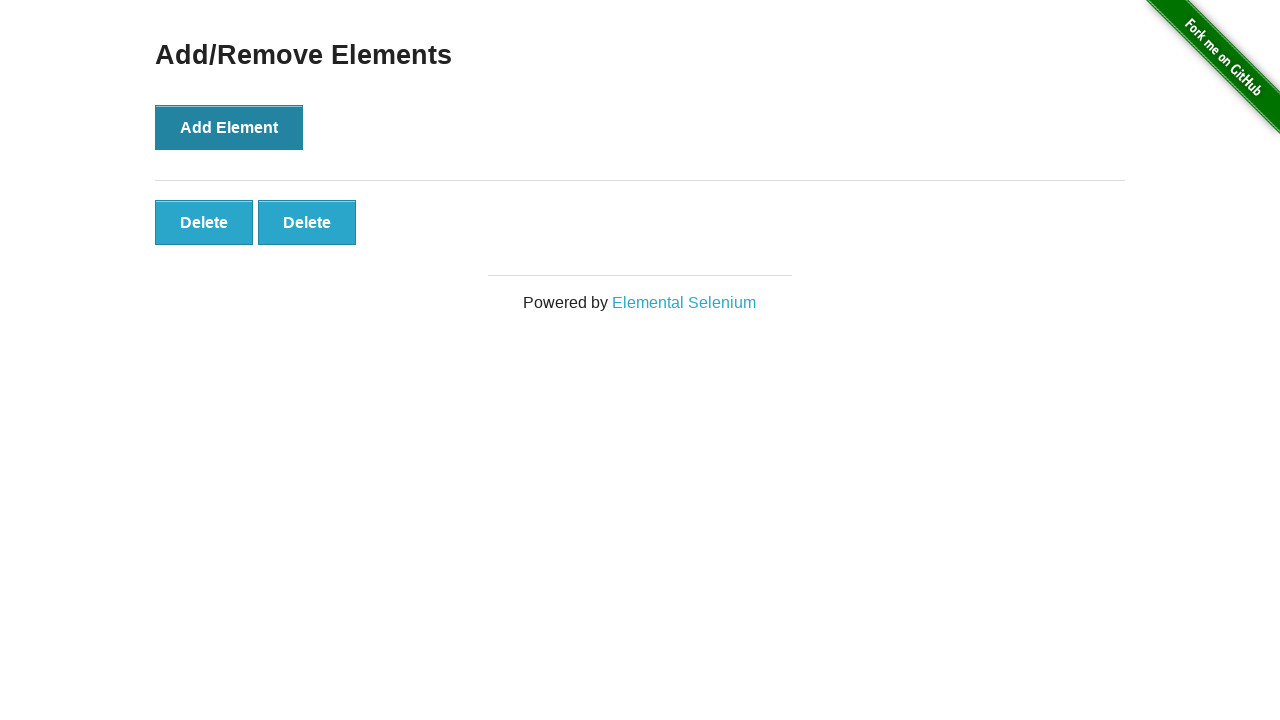

Waited 1 second after adding element
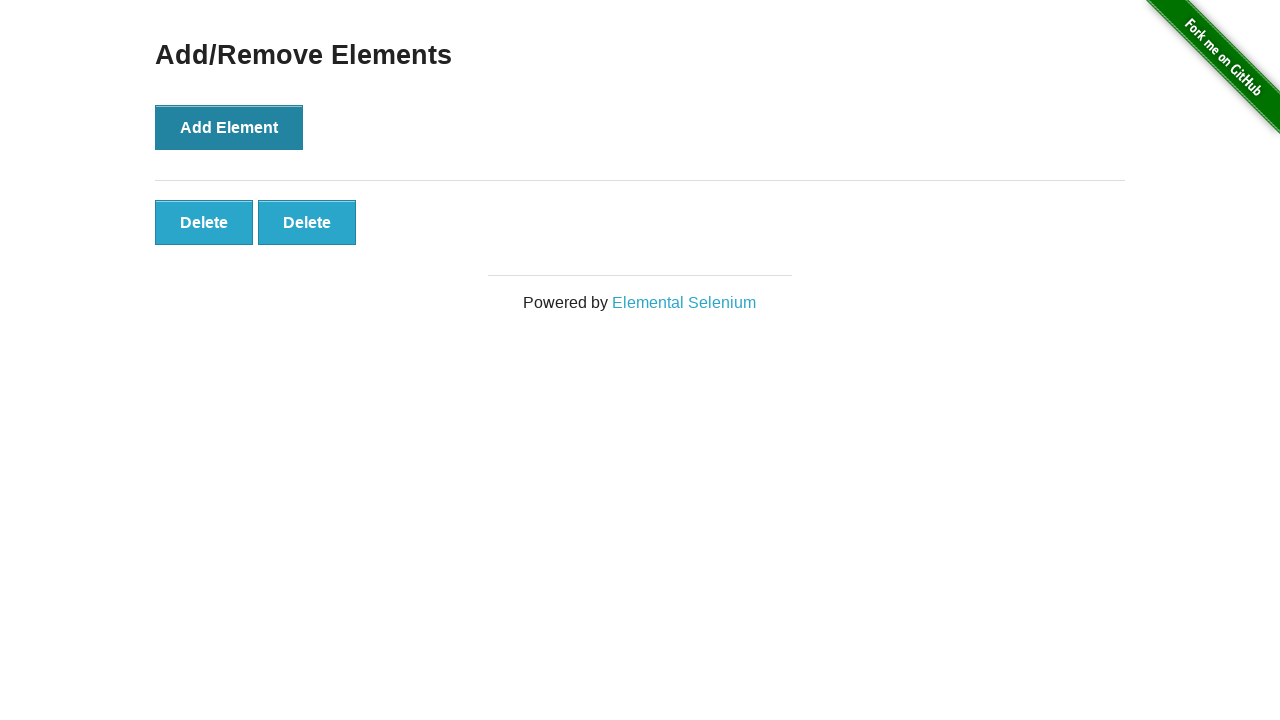

Clicked 'Add Element' button (iteration 3) at (229, 127) on xpath=/html/body/div[2]/div/div/button
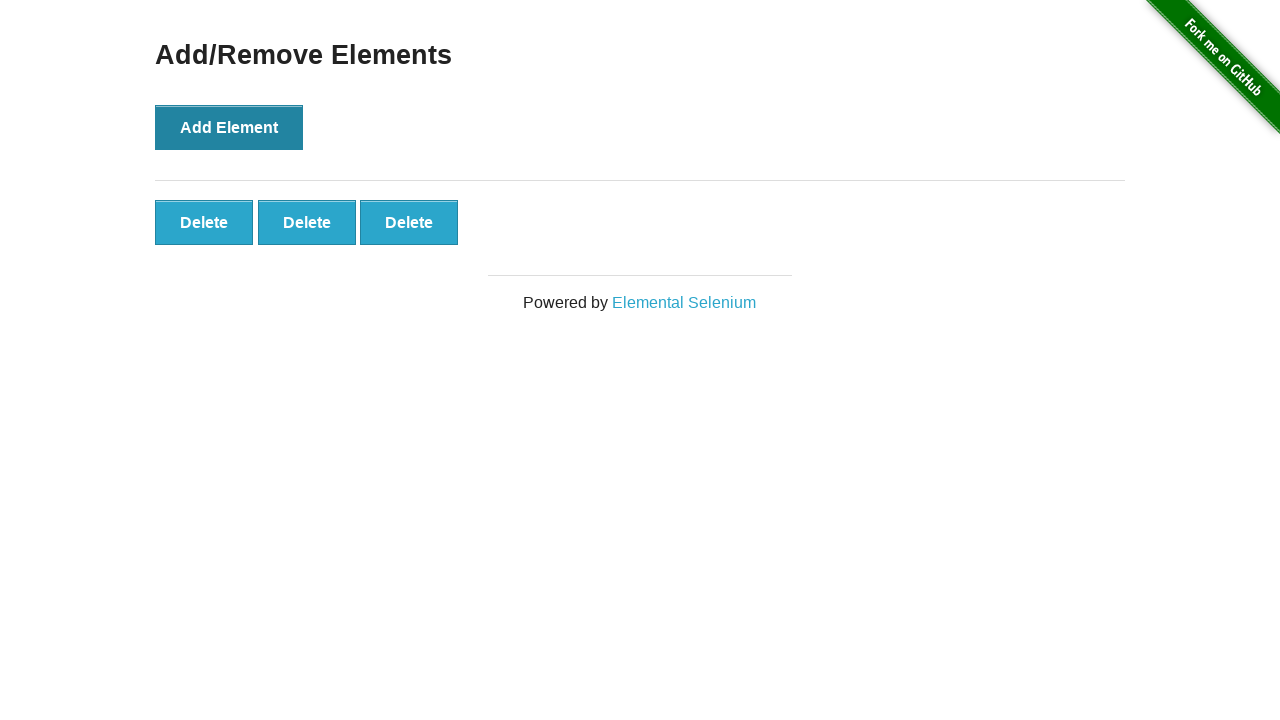

Waited 1 second after adding element
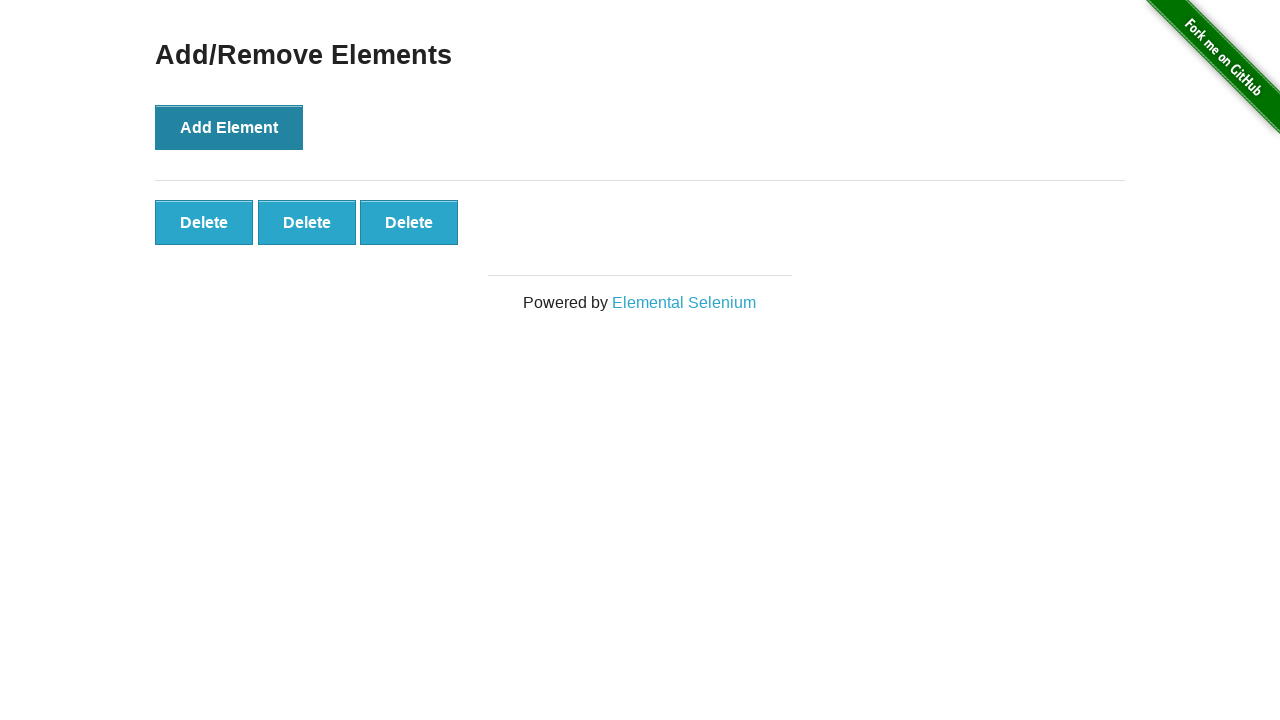

Clicked delete button (iteration 1) at (204, 222) on xpath=/html/body/div[2]/div/div/div/button >> nth=0
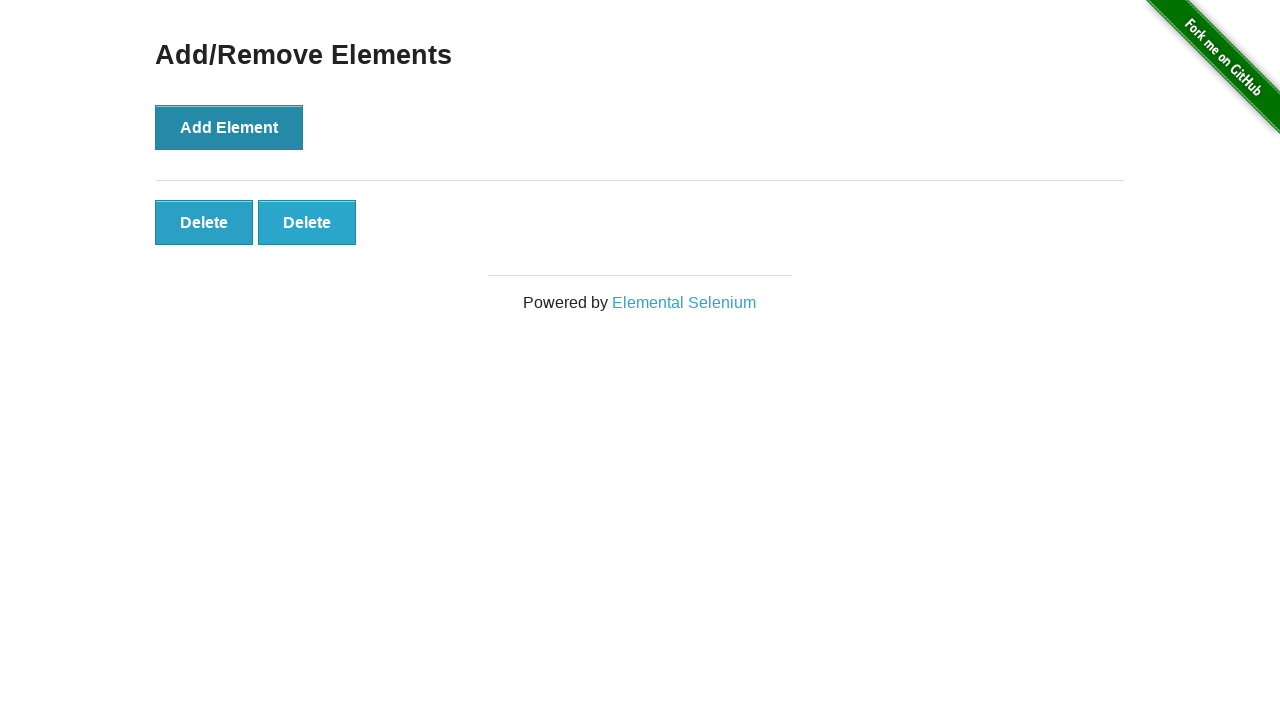

Waited 1 second after deleting element
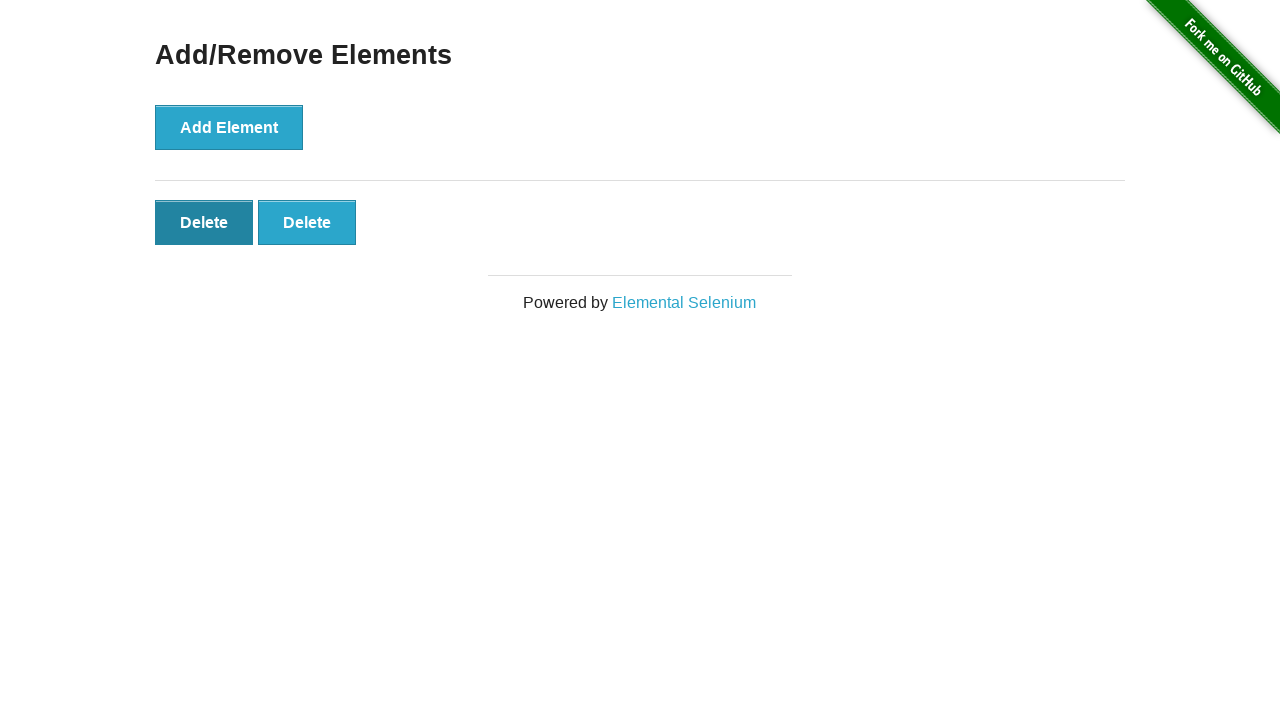

Clicked delete button (iteration 2) at (204, 222) on xpath=/html/body/div[2]/div/div/div/button >> nth=0
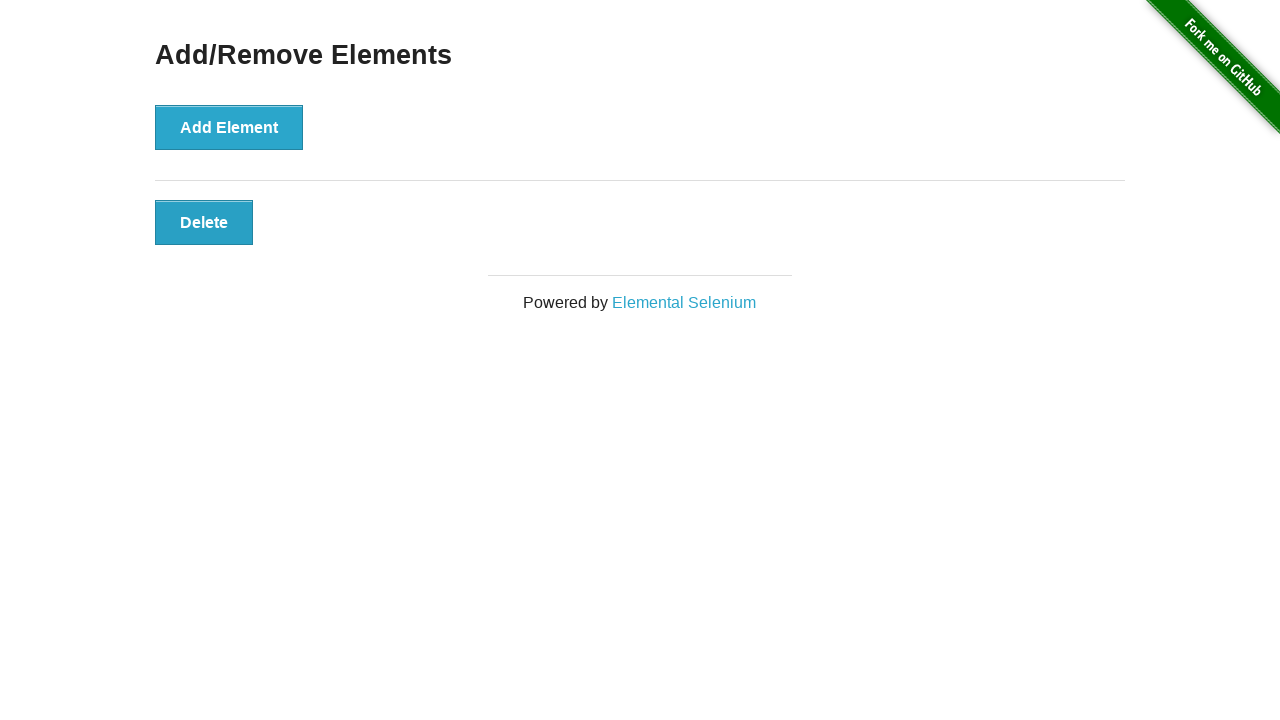

Waited 1 second after deleting element
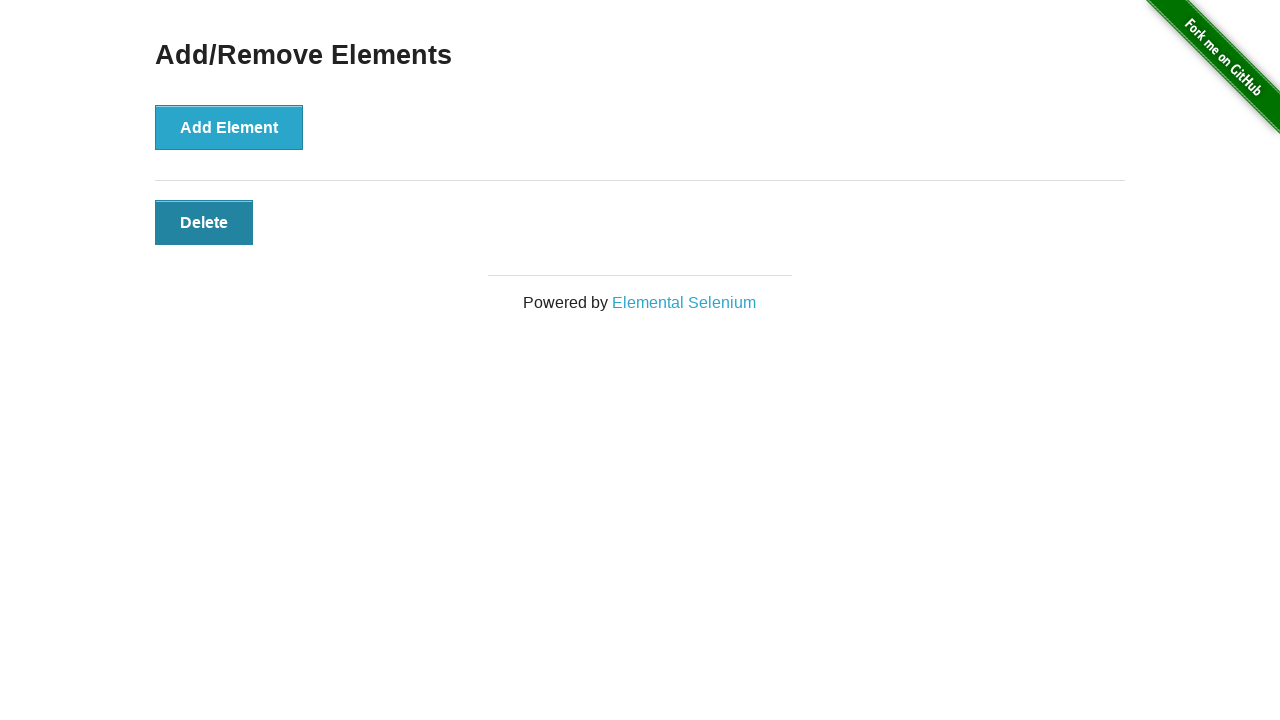

Clicked delete button (iteration 3) at (204, 222) on xpath=/html/body/div[2]/div/div/div/button >> nth=0
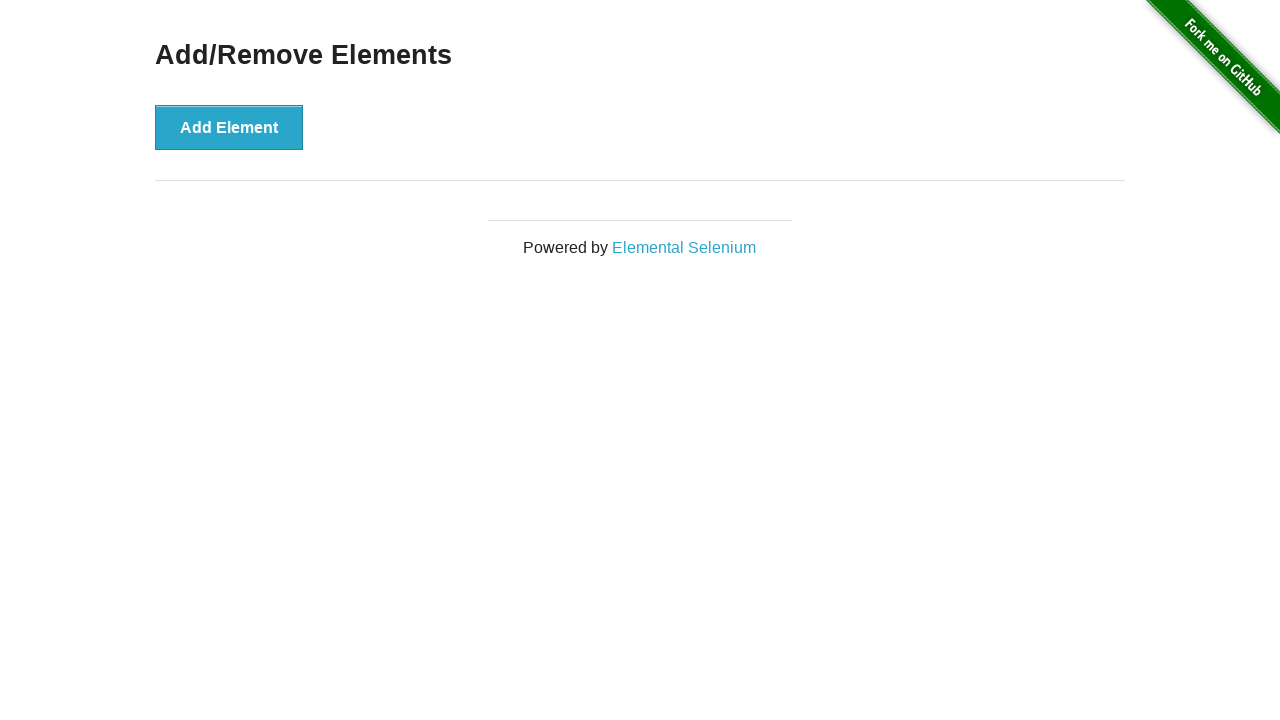

Waited 1 second after deleting element
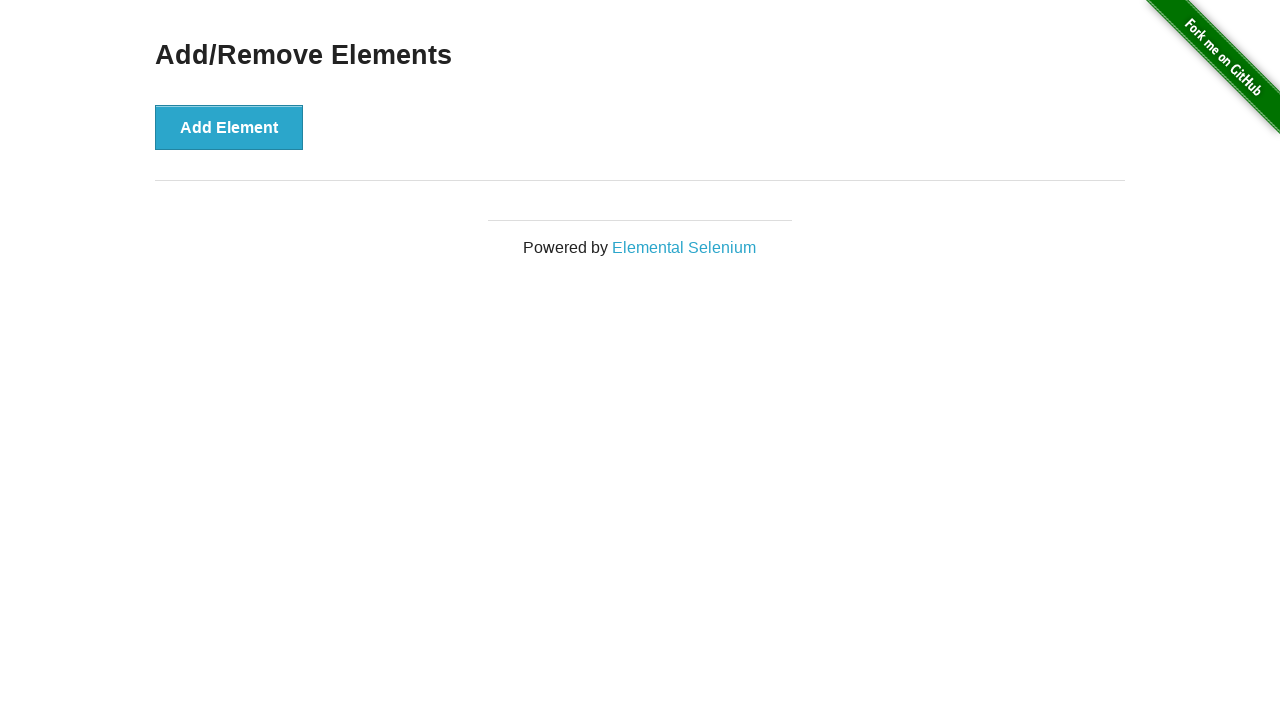

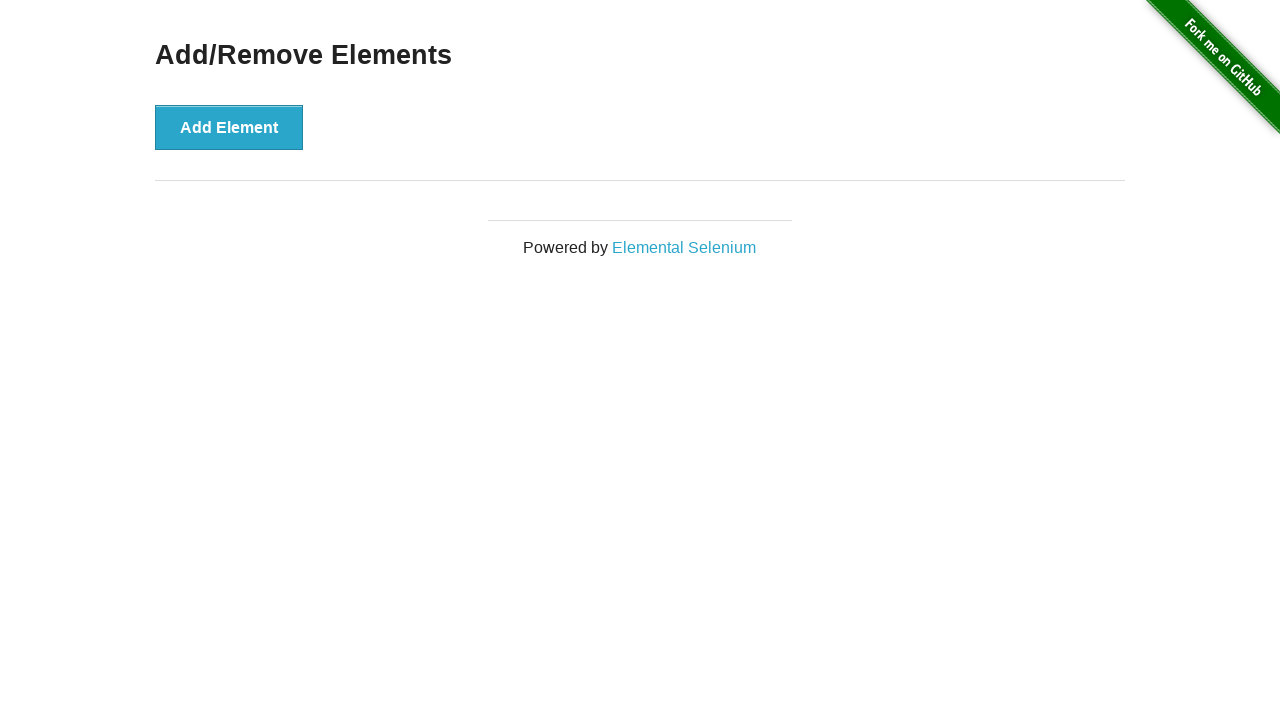